Tests the terms checkbox functionality on the signup page, verifying that unchecking it disables the next button

Starting URL: https://devfn.vercel.app/signup

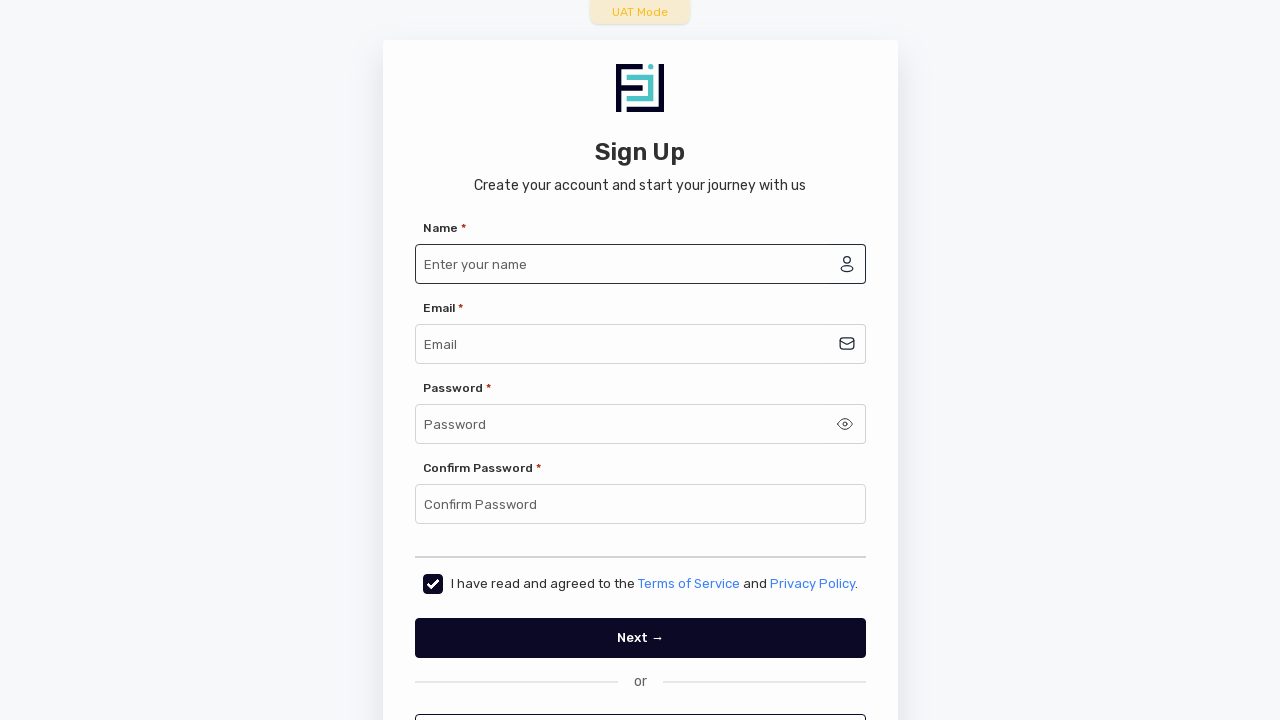

Unchecked the terms checkbox on signup page at (432, 584) on xpath=//input[contains(@class,"checkbox")]
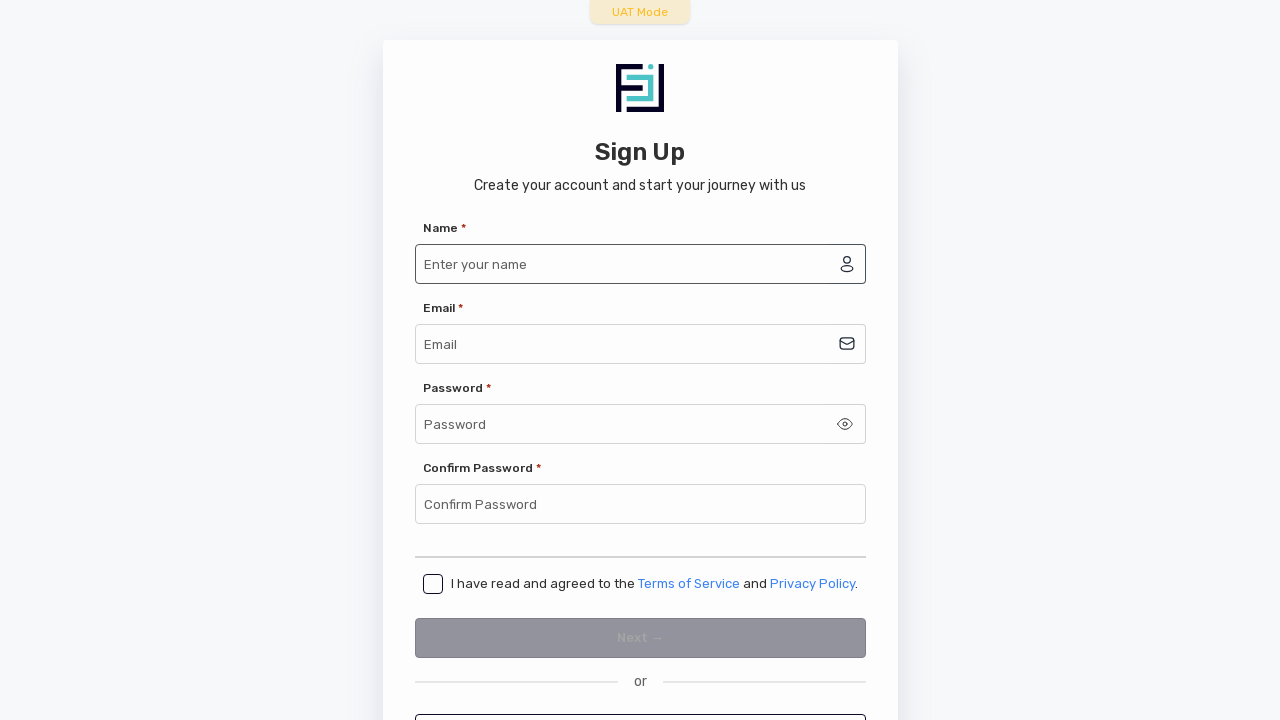

Waited 300ms for button state to update
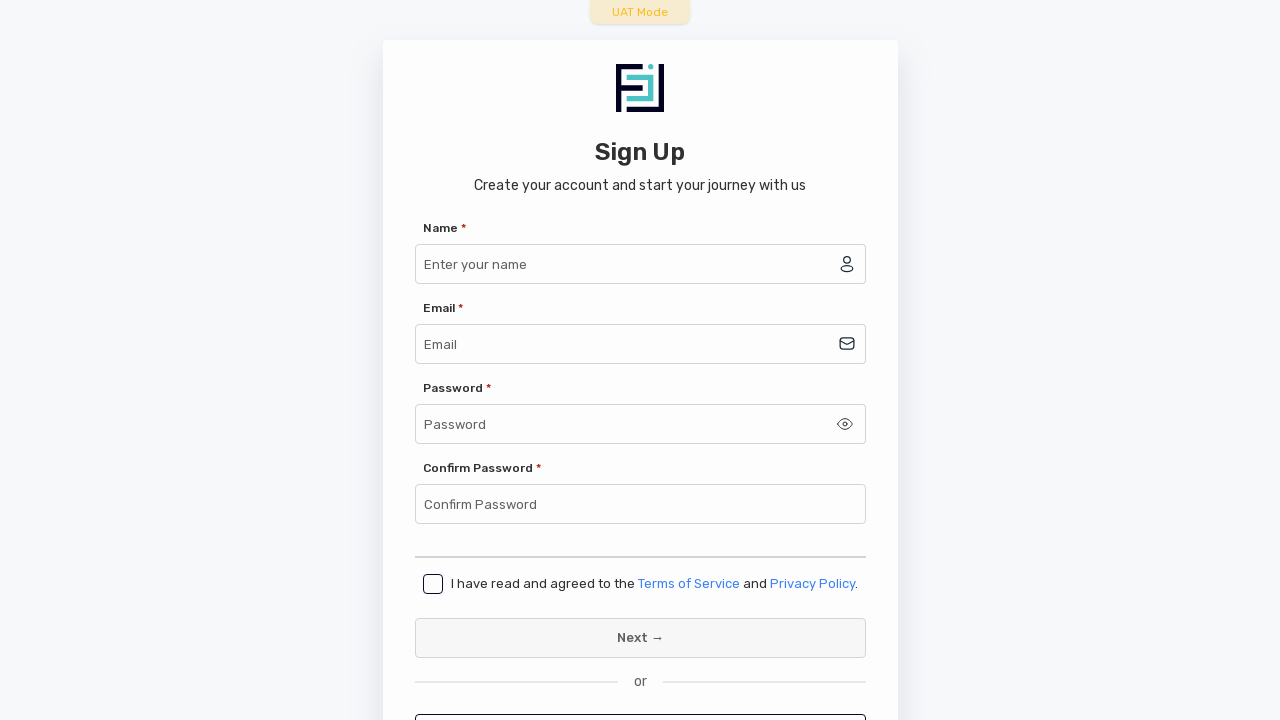

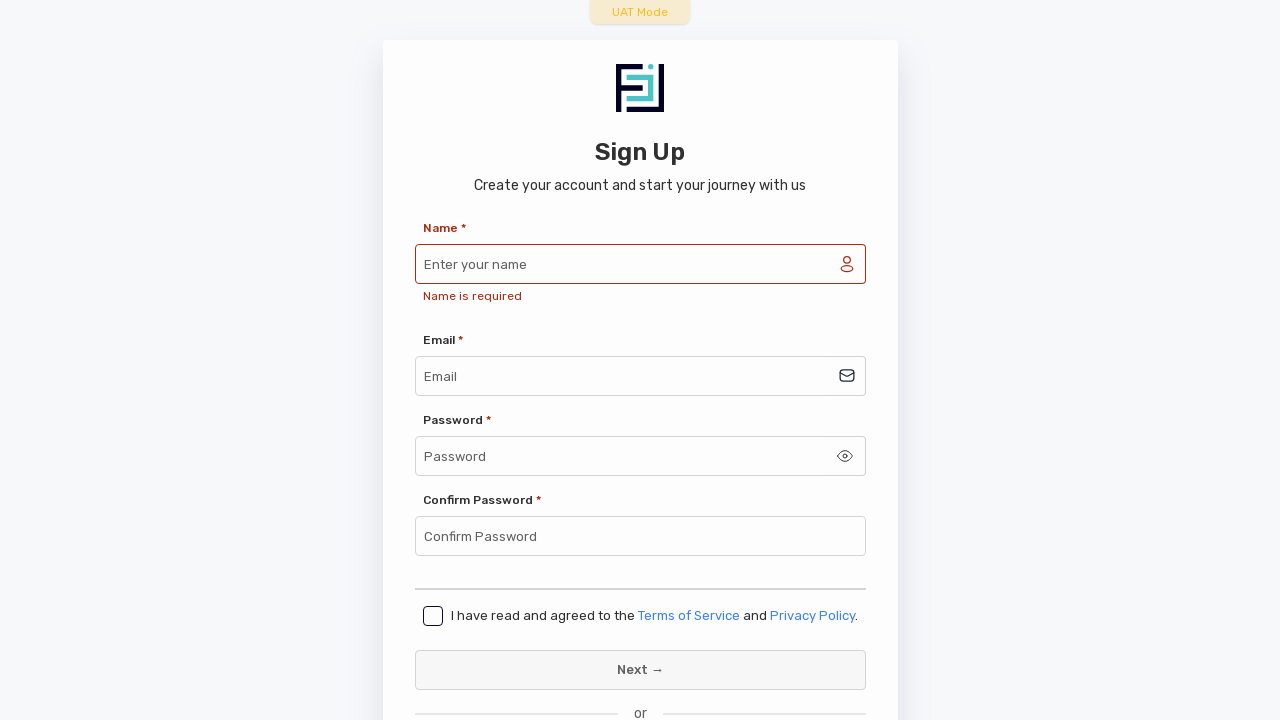